Tests alert handling by triggering a timed alert and dismissing it

Starting URL: https://demoqa.com/alerts

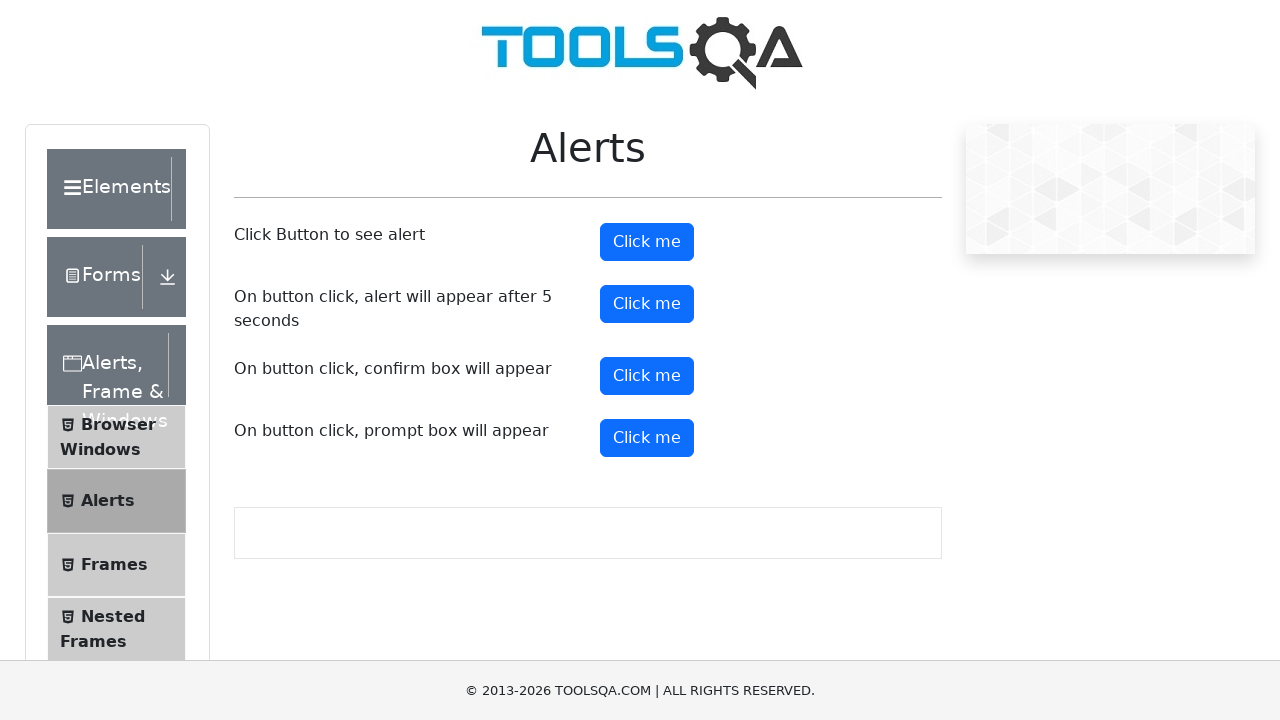

Navigated to alerts demo page
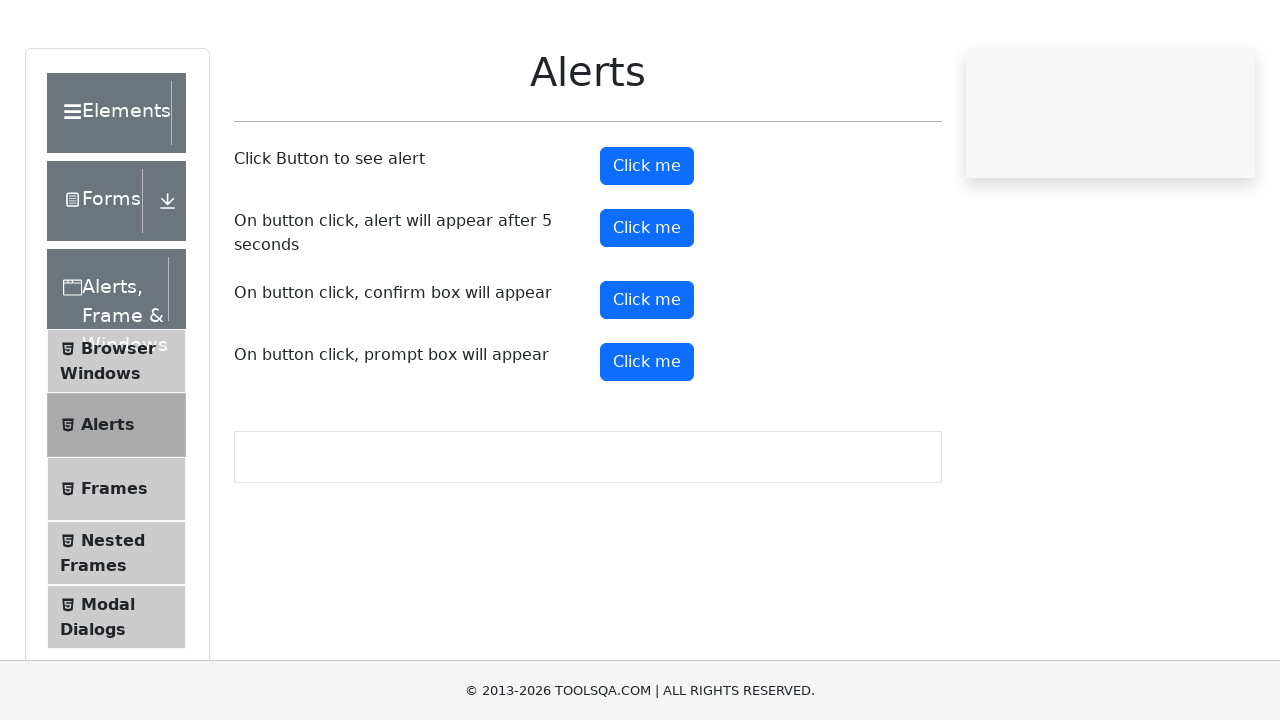

Clicked the timed alert button at (647, 304) on button#timerAlertButton
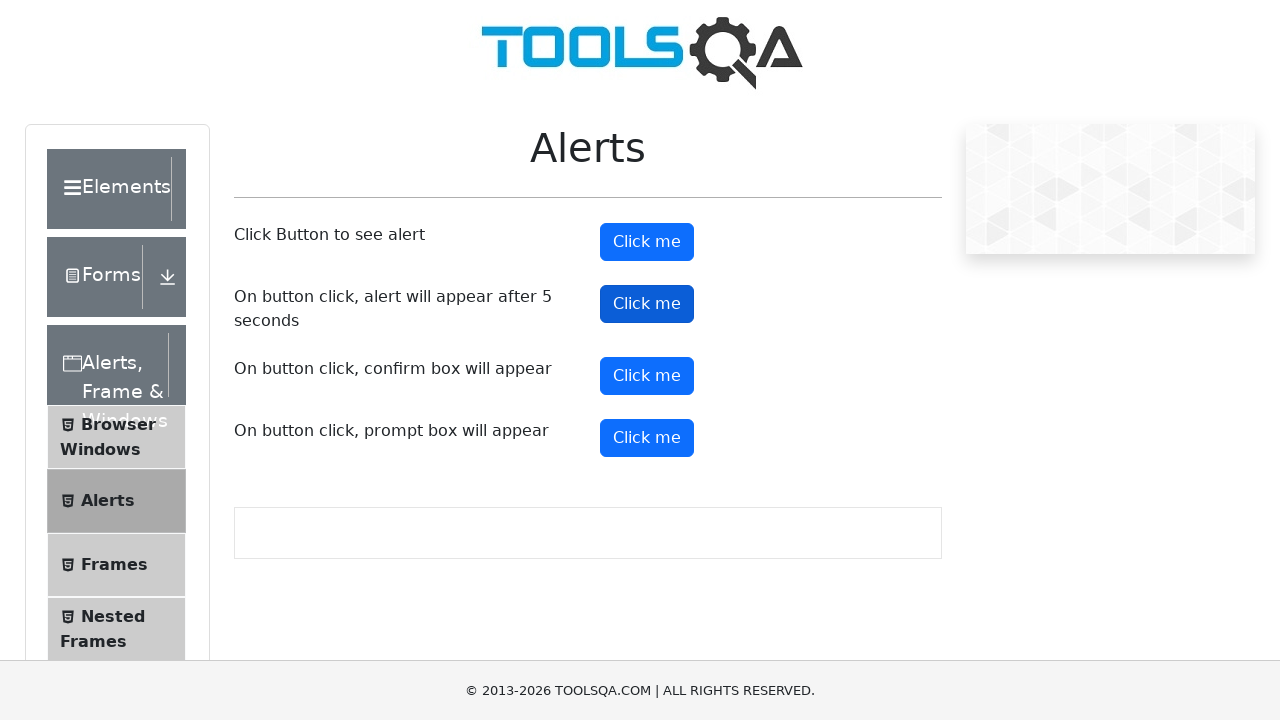

Set up dialog handler to dismiss alerts
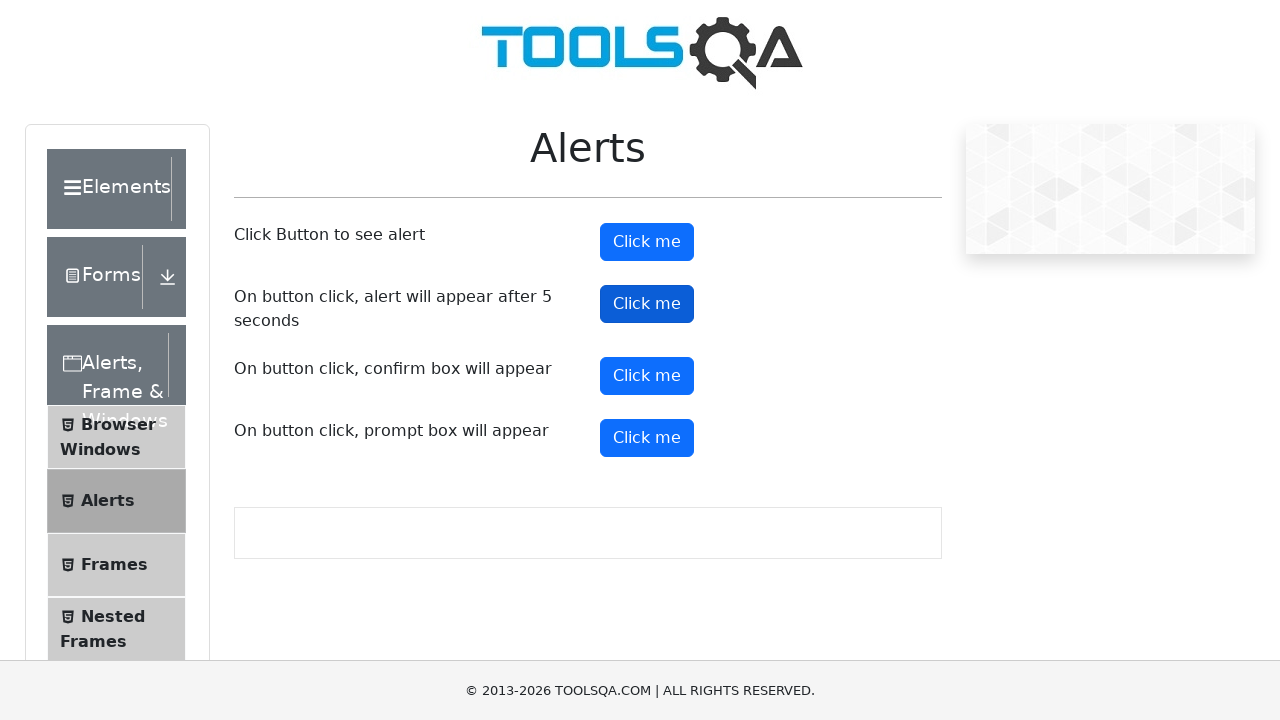

Waited for alert to appear and be dismissed
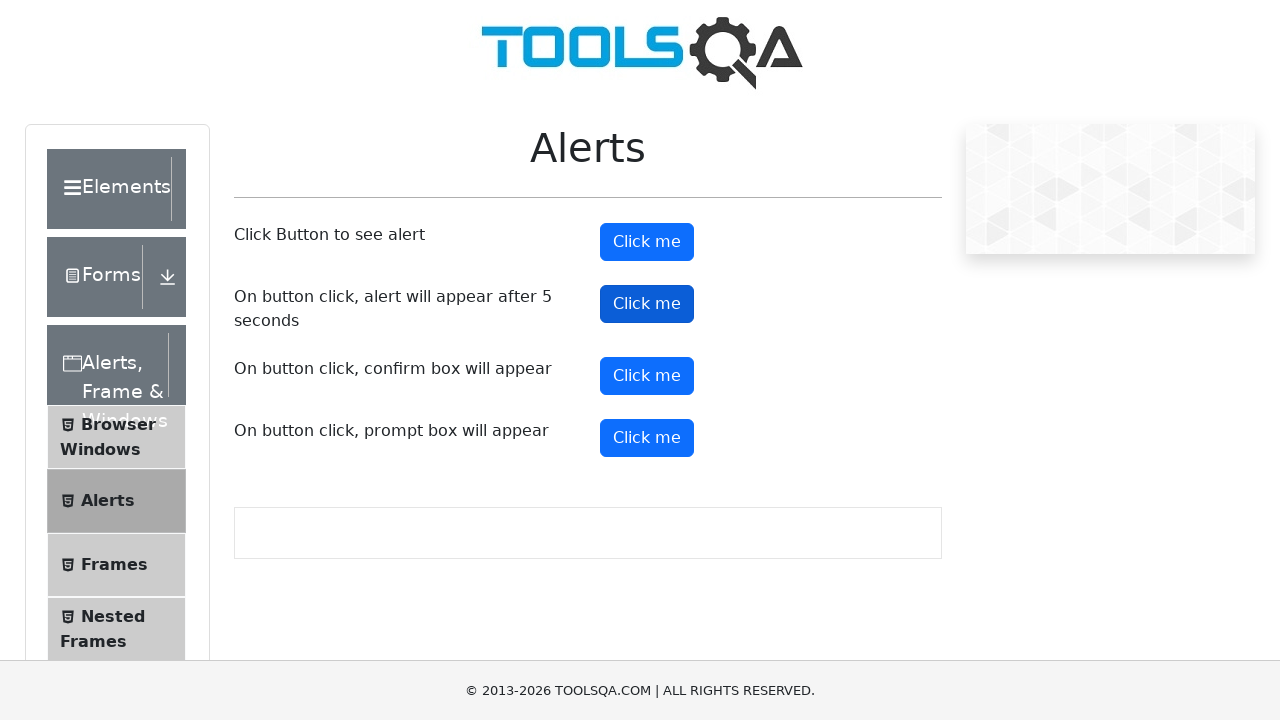

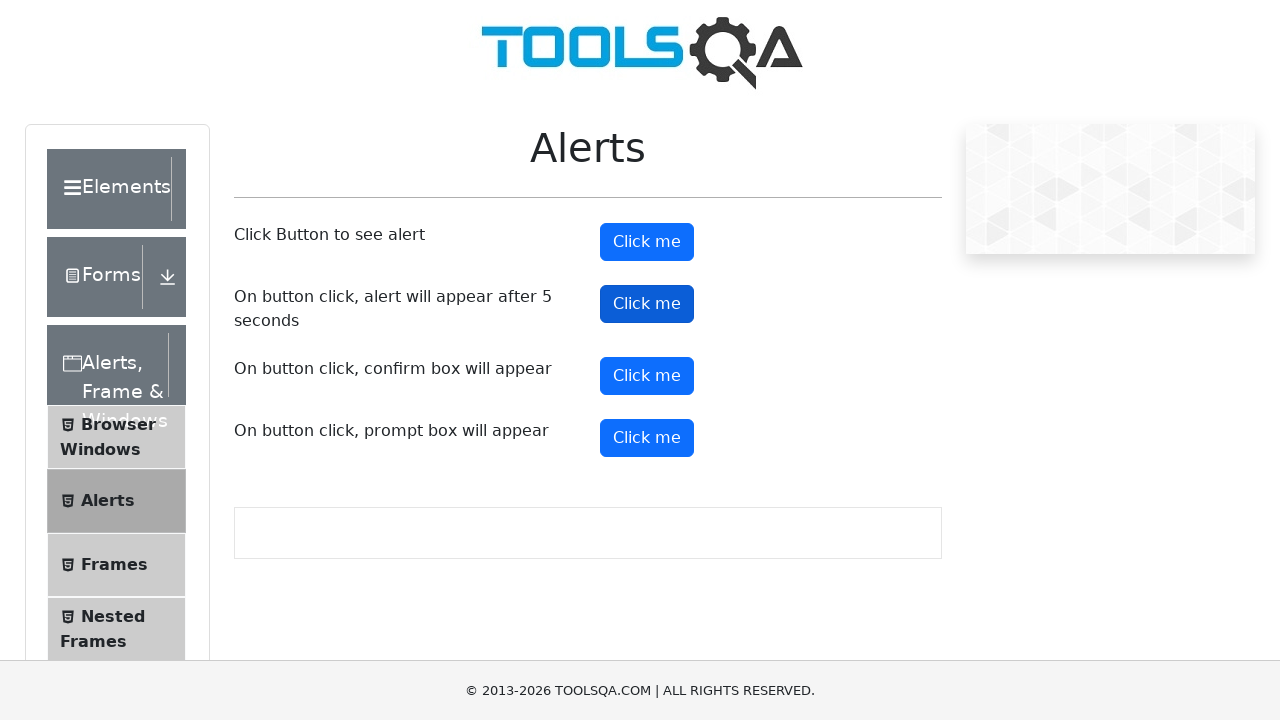